Navigates to Sauce Labs' guinea-pig test page and verifies the page loads by checking the title is accessible.

Starting URL: https://saucelabs.com/test/guinea-pig

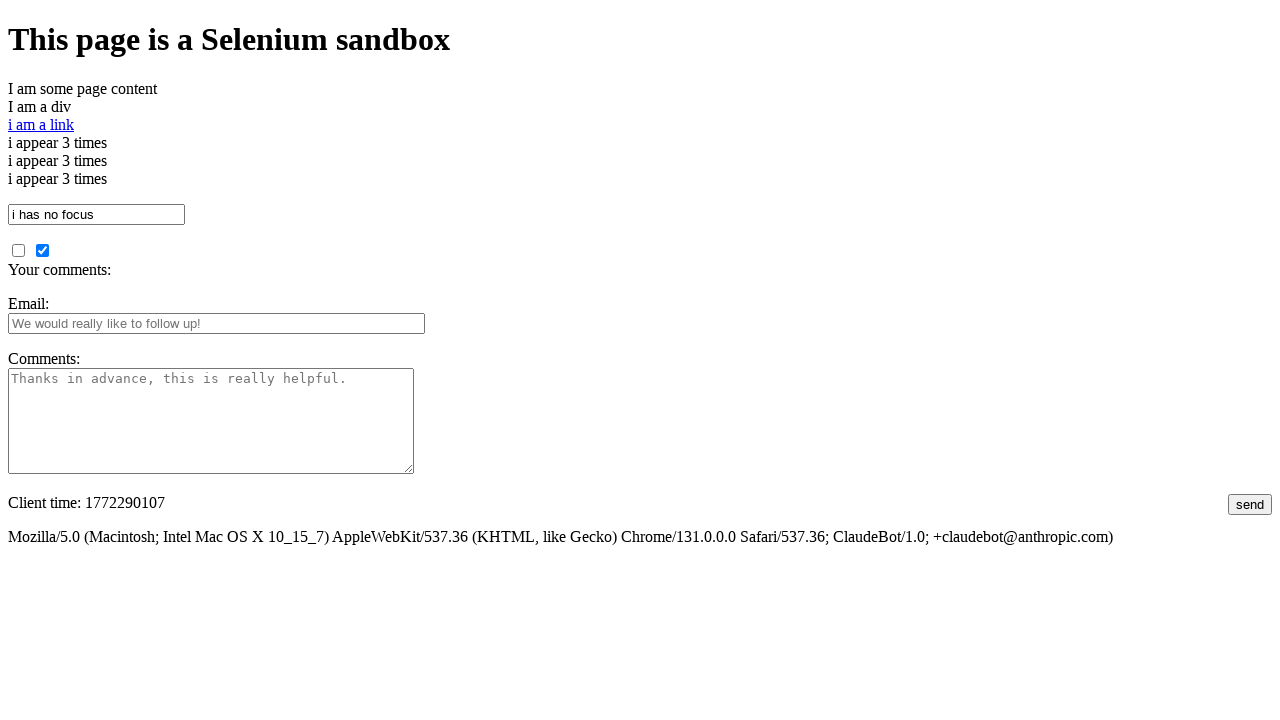

Navigated to Sauce Labs guinea-pig test page
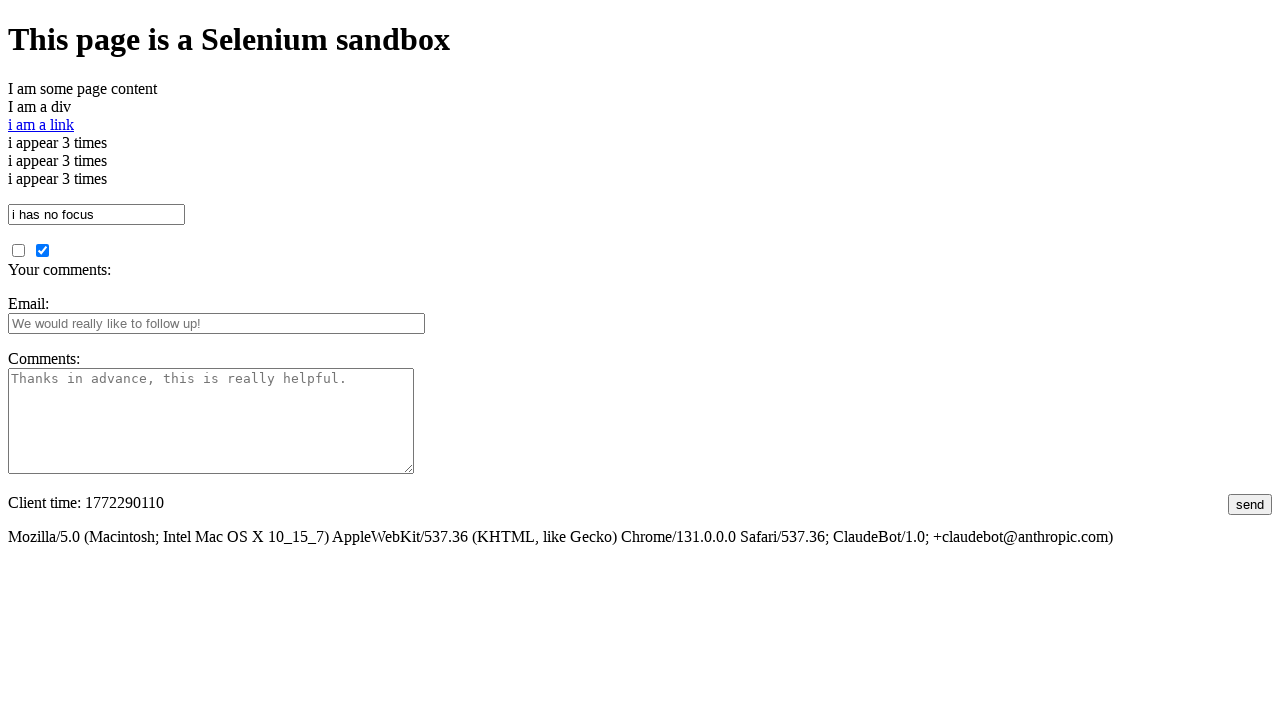

Page DOM content loaded
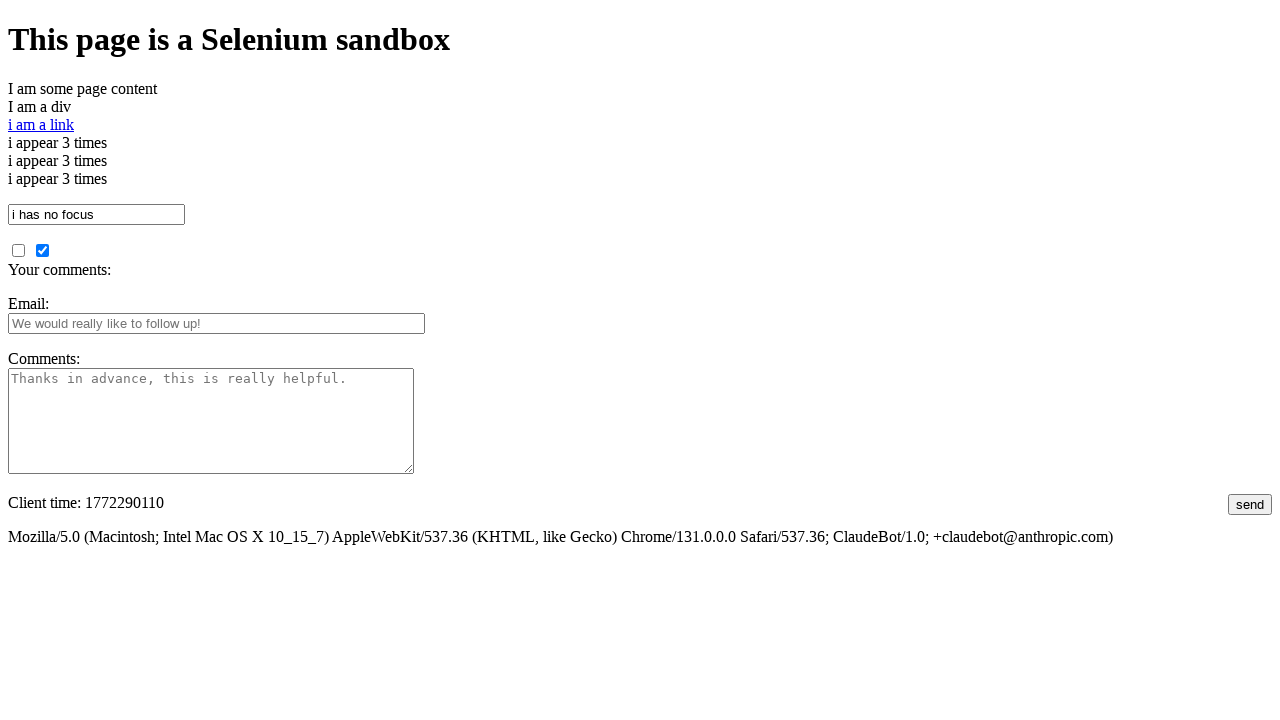

Verified page title is accessible
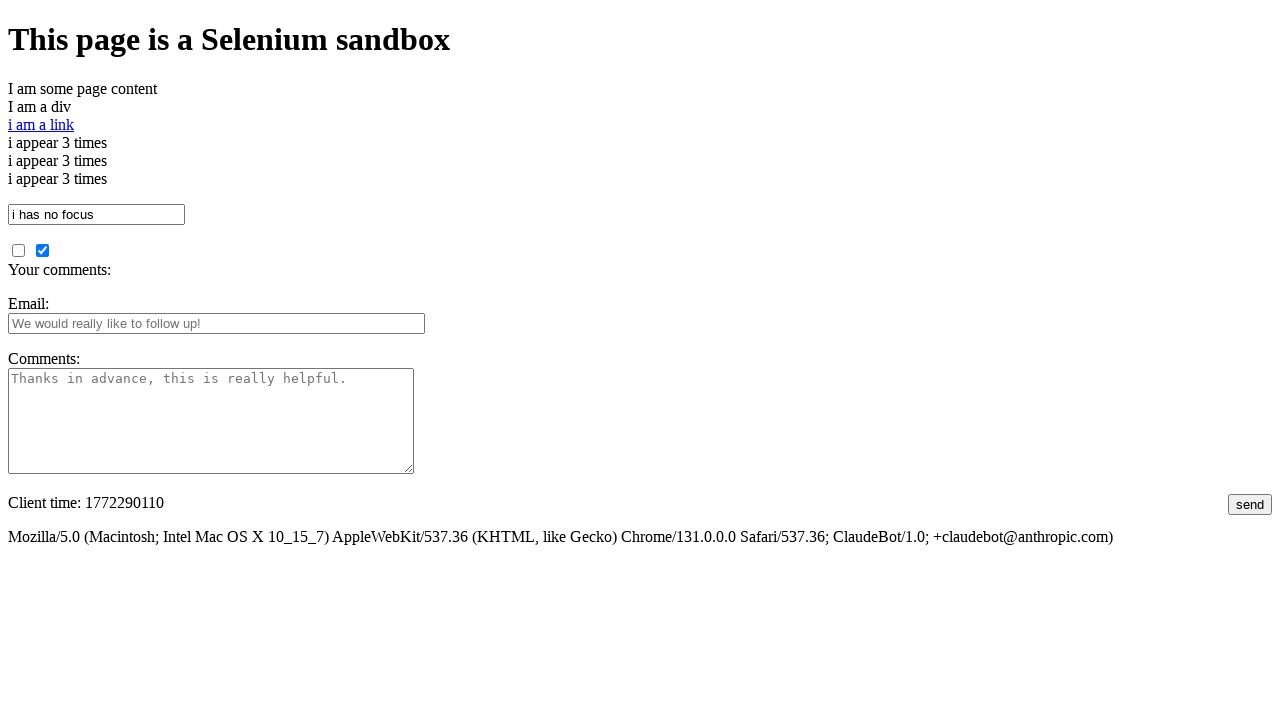

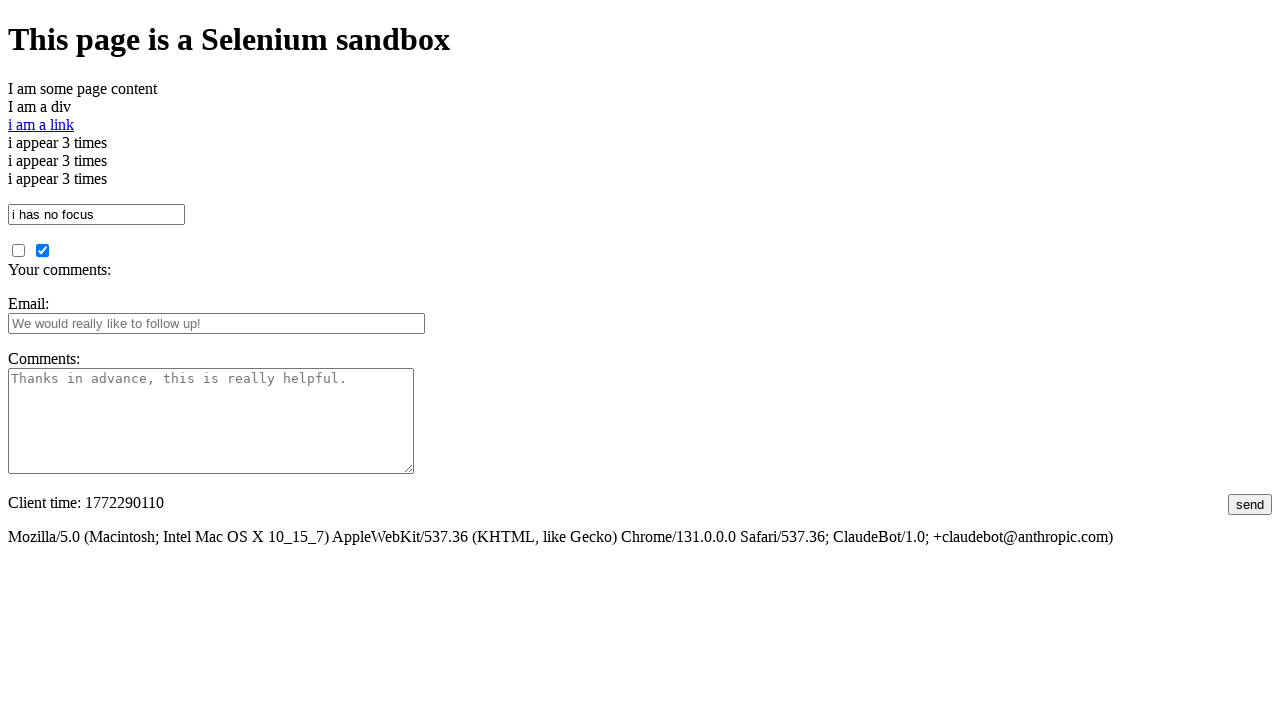